Tests Bootstrap dropdown functionality by clicking the dropdown menu and selecting the "JavaScript" option from the dropdown list

Starting URL: https://seleniumpractise.blogspot.com/2016/08/bootstrap-dropdown-example-for-selenium.html

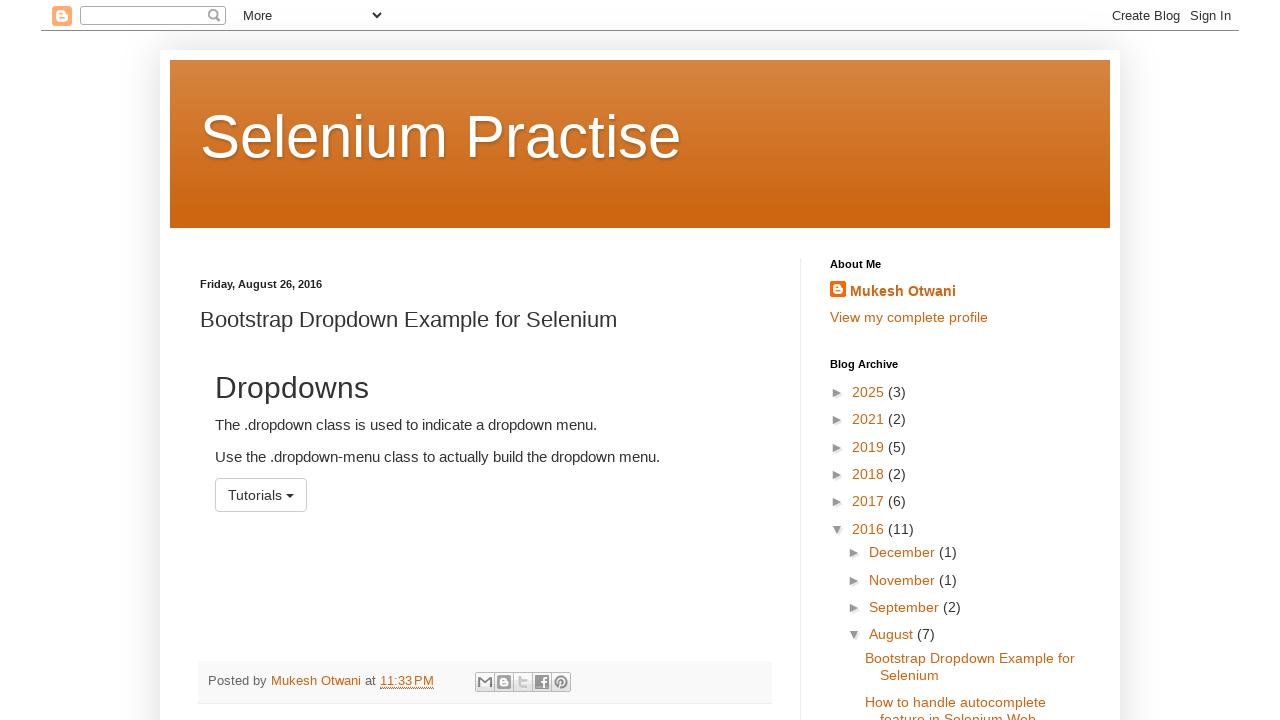

Clicked the dropdown menu button at (261, 495) on #menu1
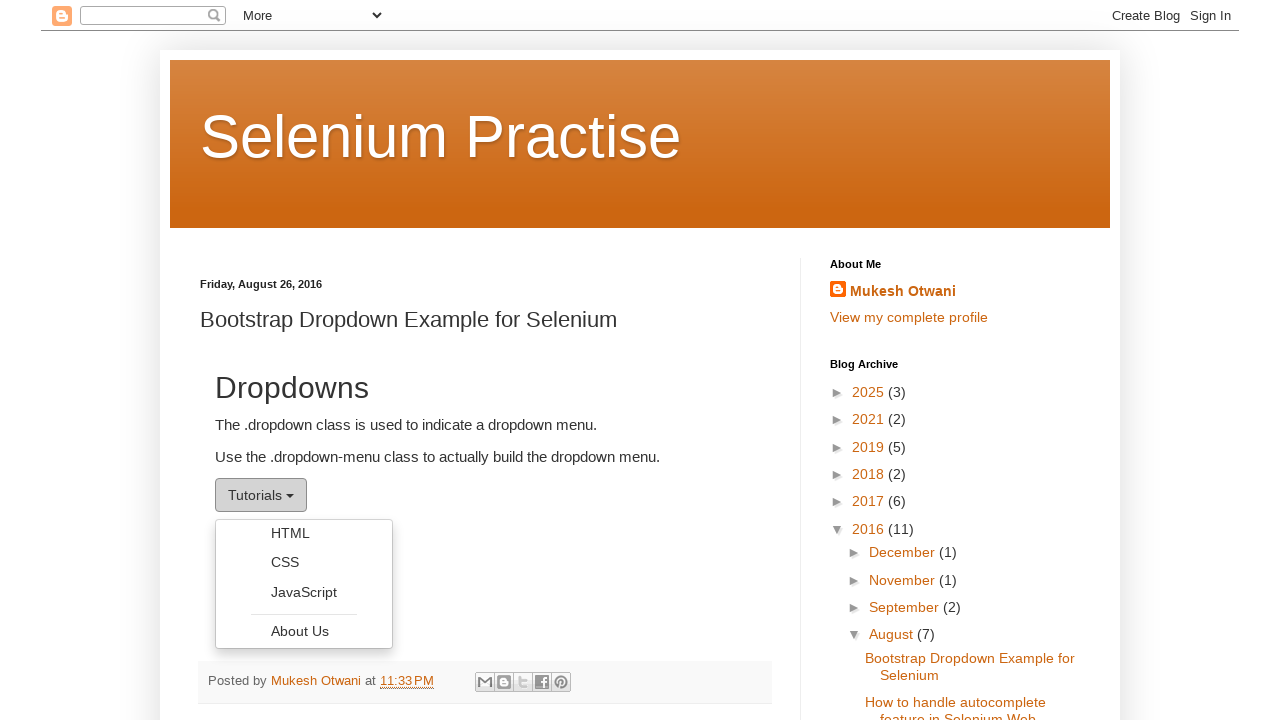

Selected 'JavaScript' option from the dropdown menu at (304, 592) on xpath=//ul[@class='dropdown-menu']//li/a[text()='JavaScript']
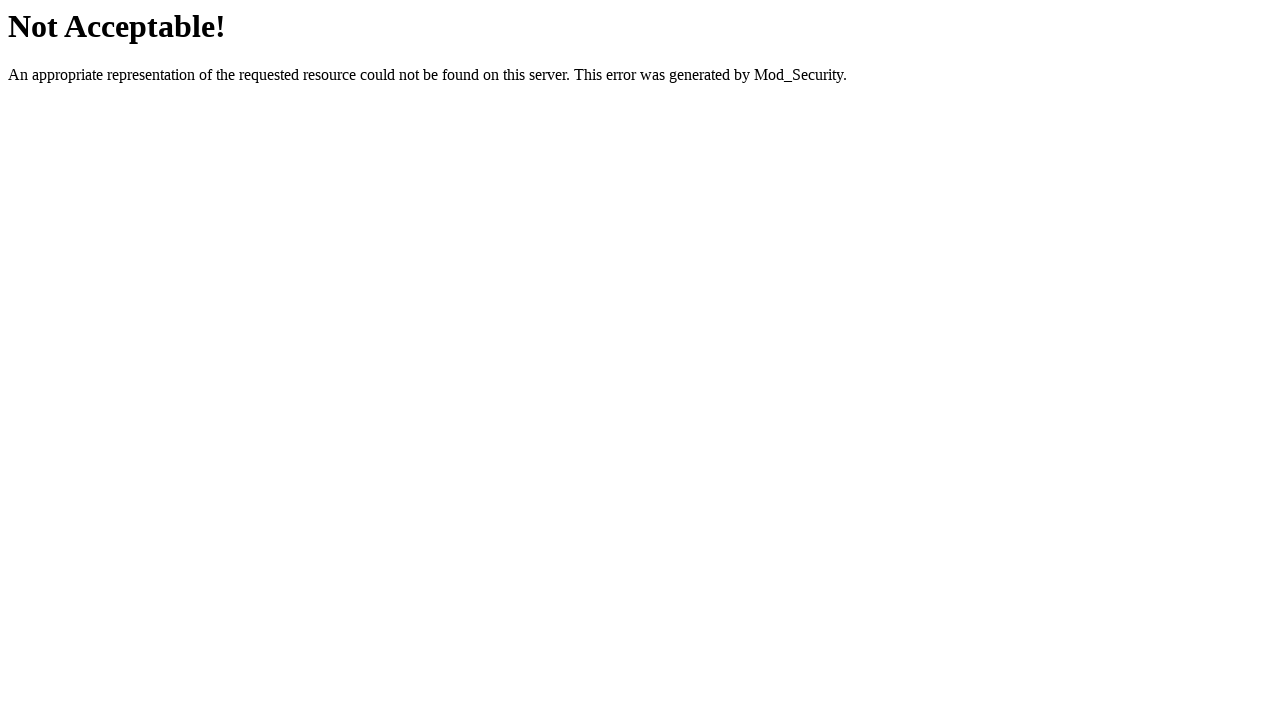

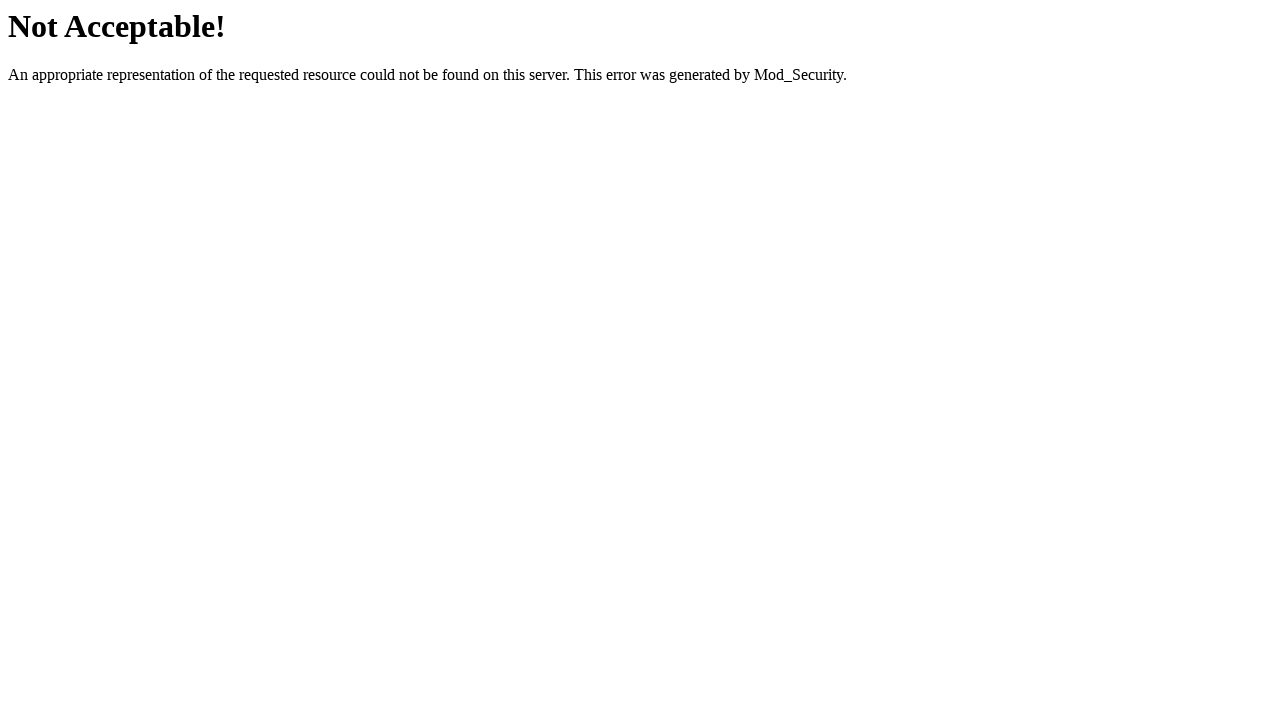